Navigates between three different websites sequentially: coderslab.pl, mystore-testlab.coderslab.pl, and hotel-testlab.coderslab.pl

Starting URL: https://coderslab.pl/pl

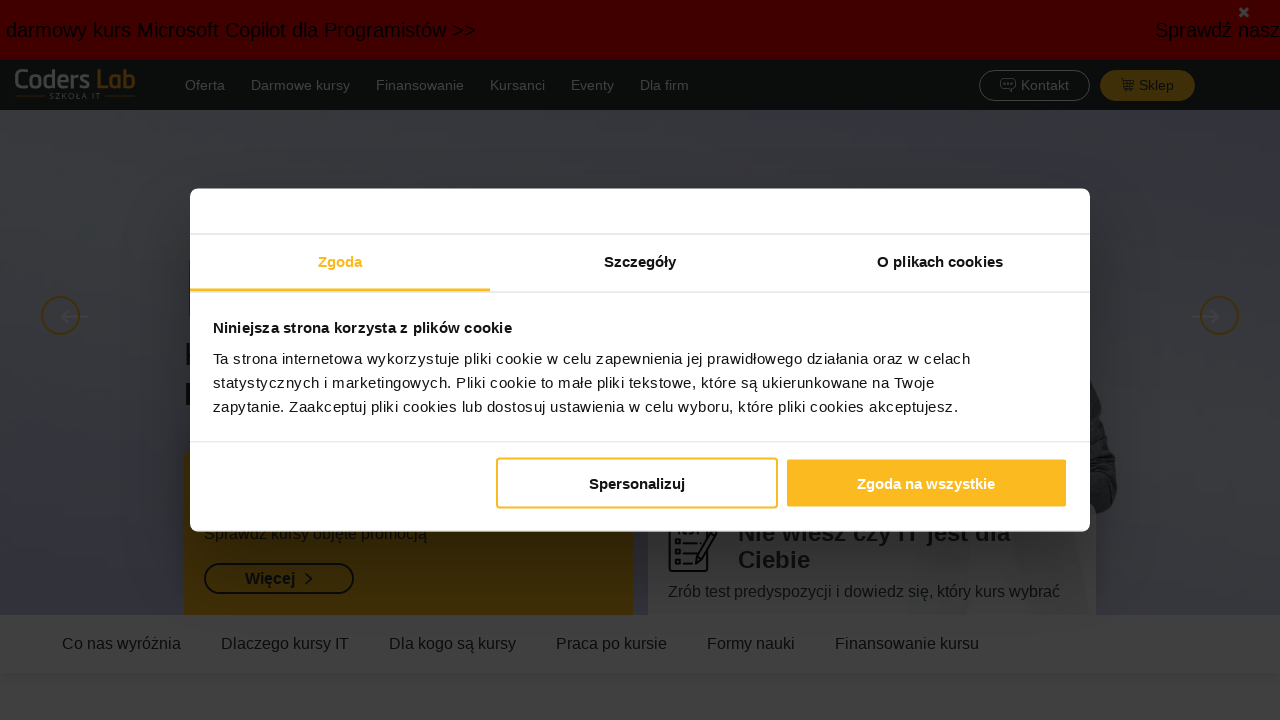

Navigated to coderslab.pl main website
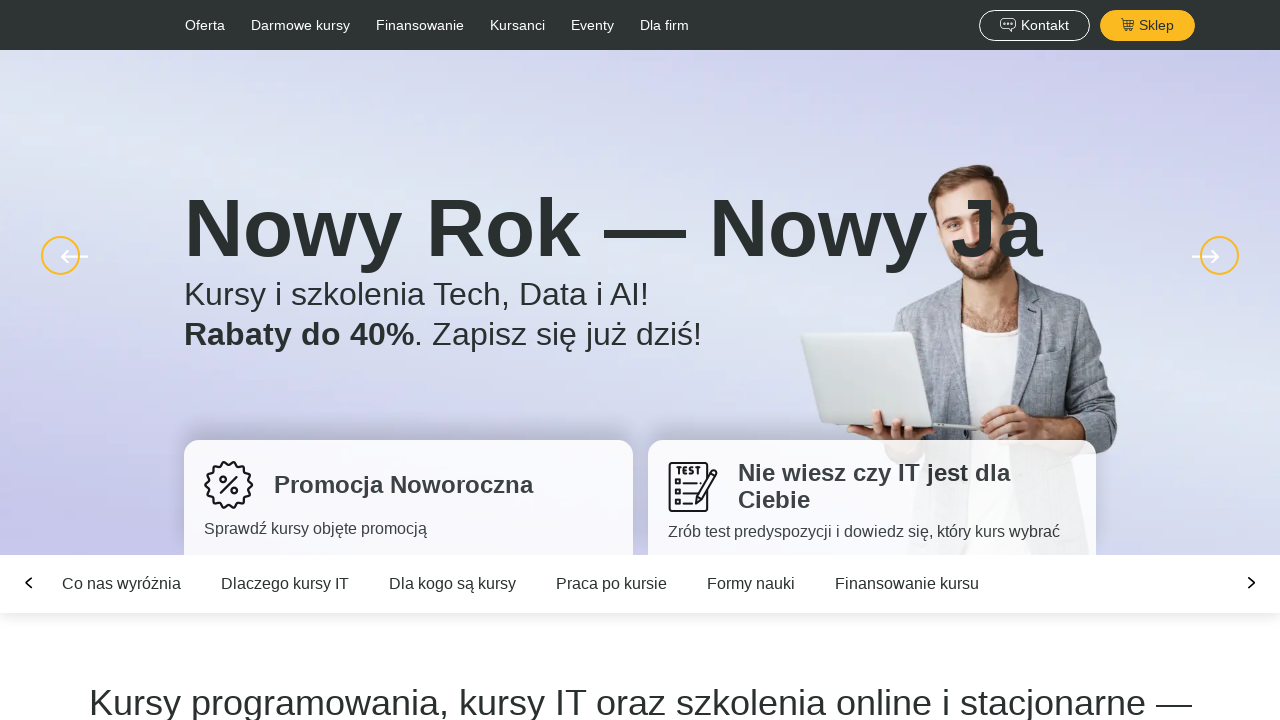

Navigated to mystore-testlab.coderslab.pl
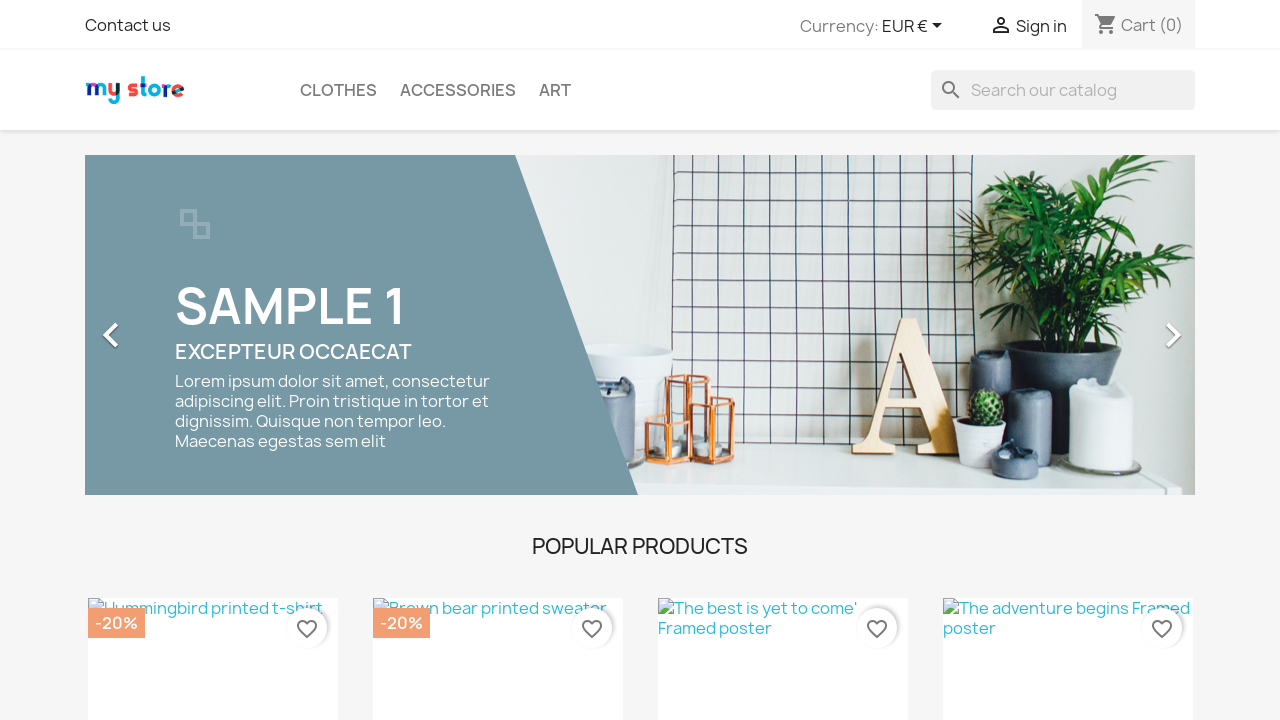

Navigated to hotel-testlab.coderslab.pl
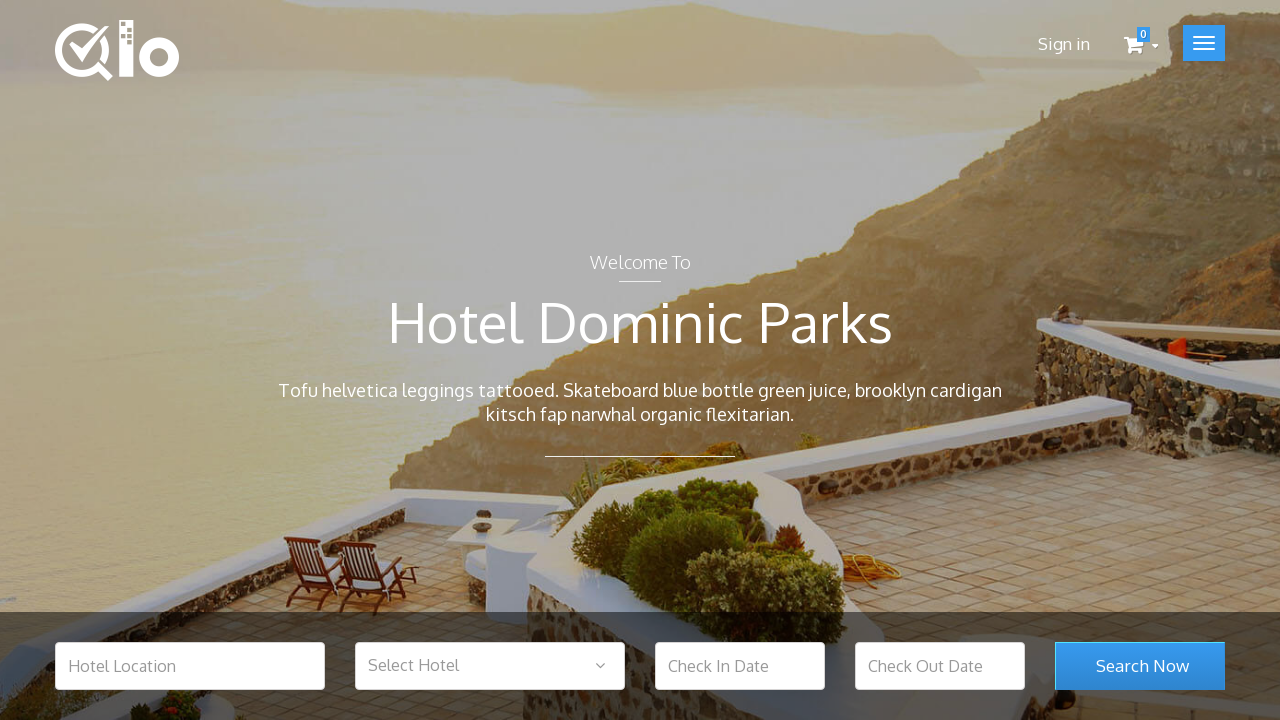

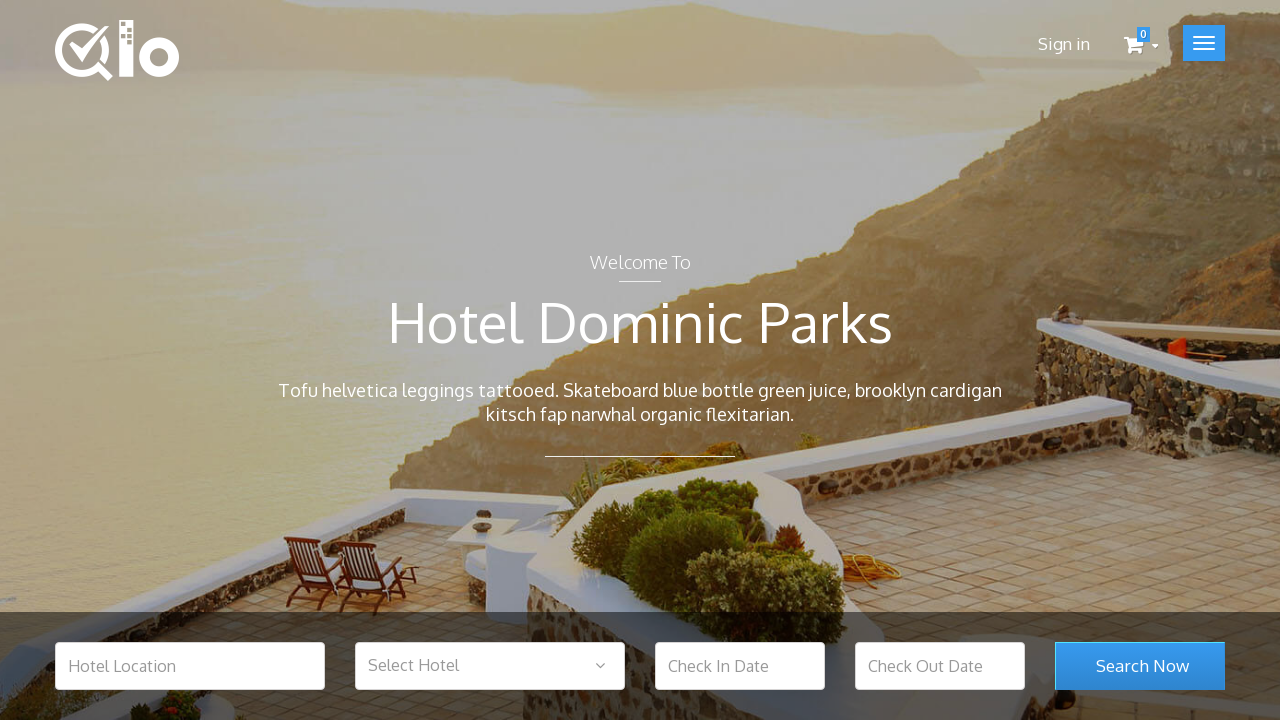